Tests that clicking the "About Scratch" link in the footer navigates to the /about page

Starting URL: https://scratch.mit.edu

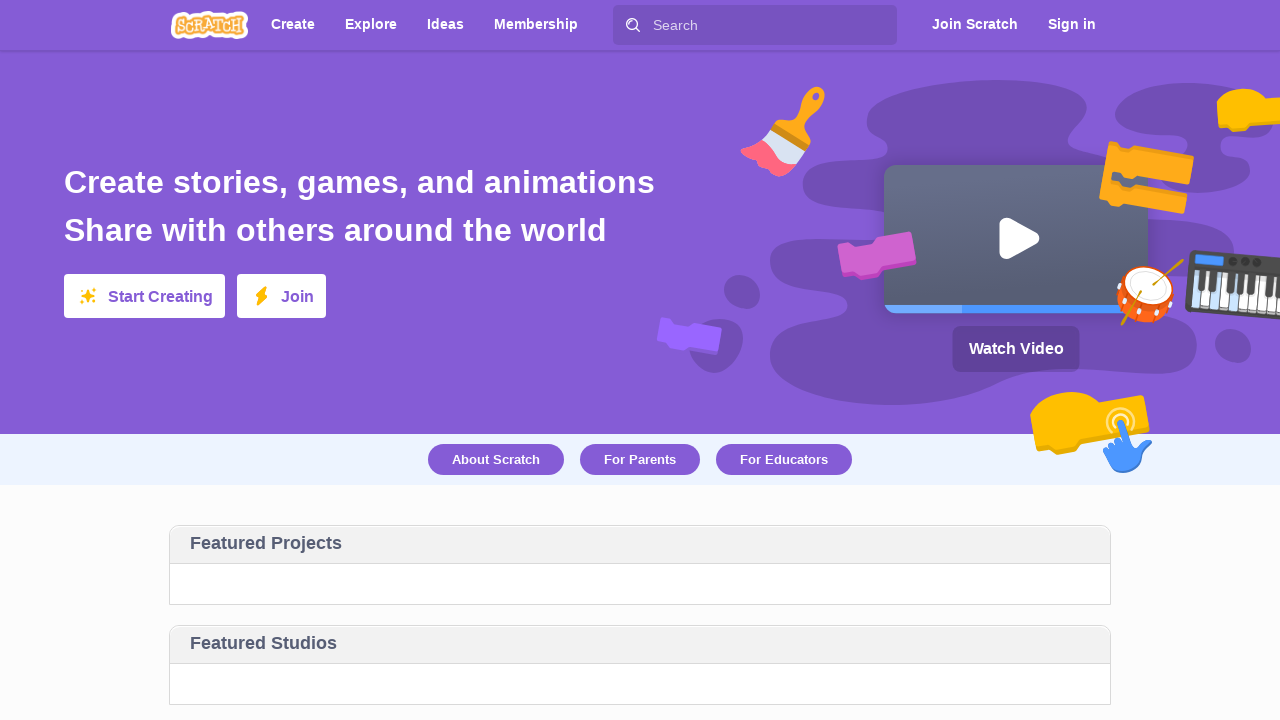

Footer element loaded
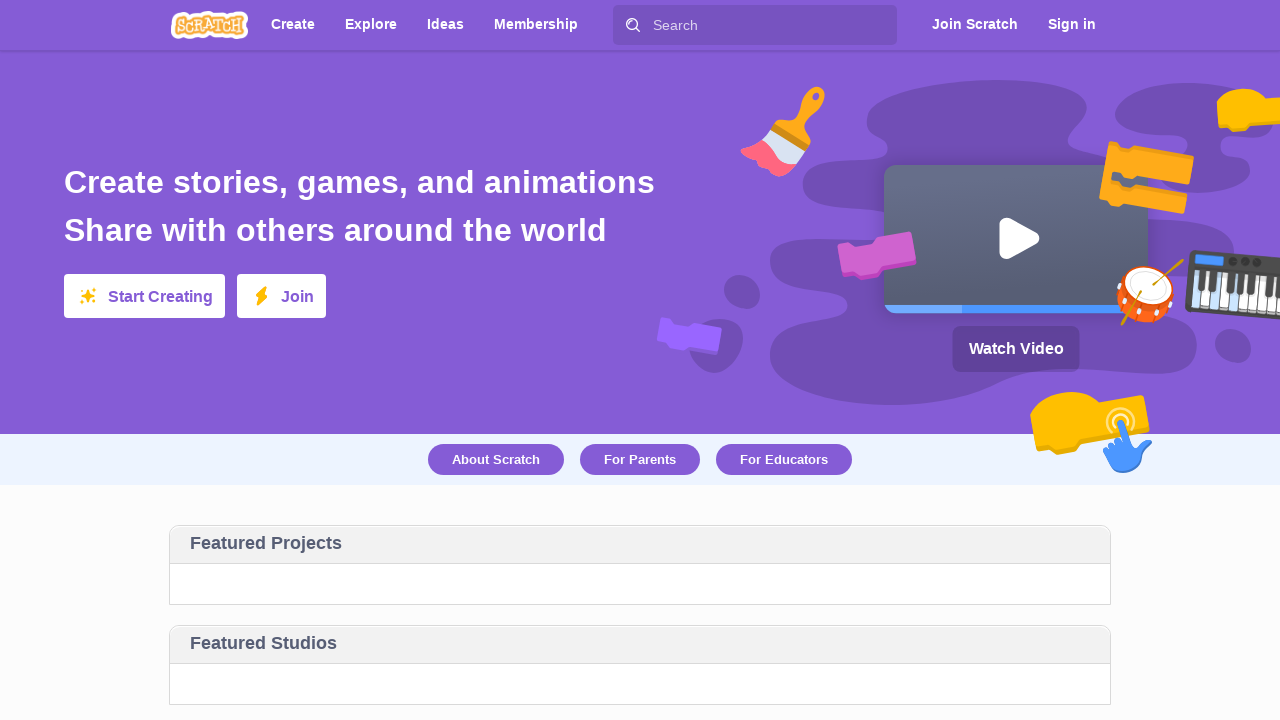

Clicked 'About Scratch' link in footer at (210, 486) on #footer >> text=About Scratch
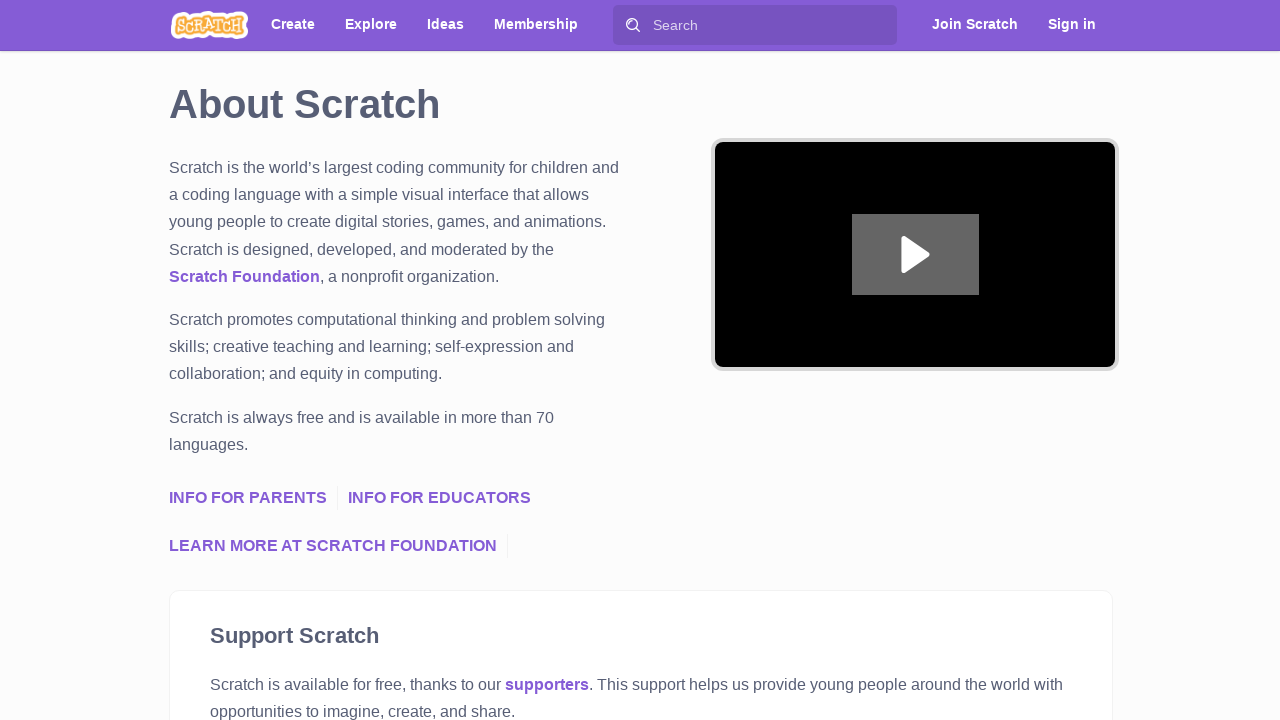

Navigated to /about page
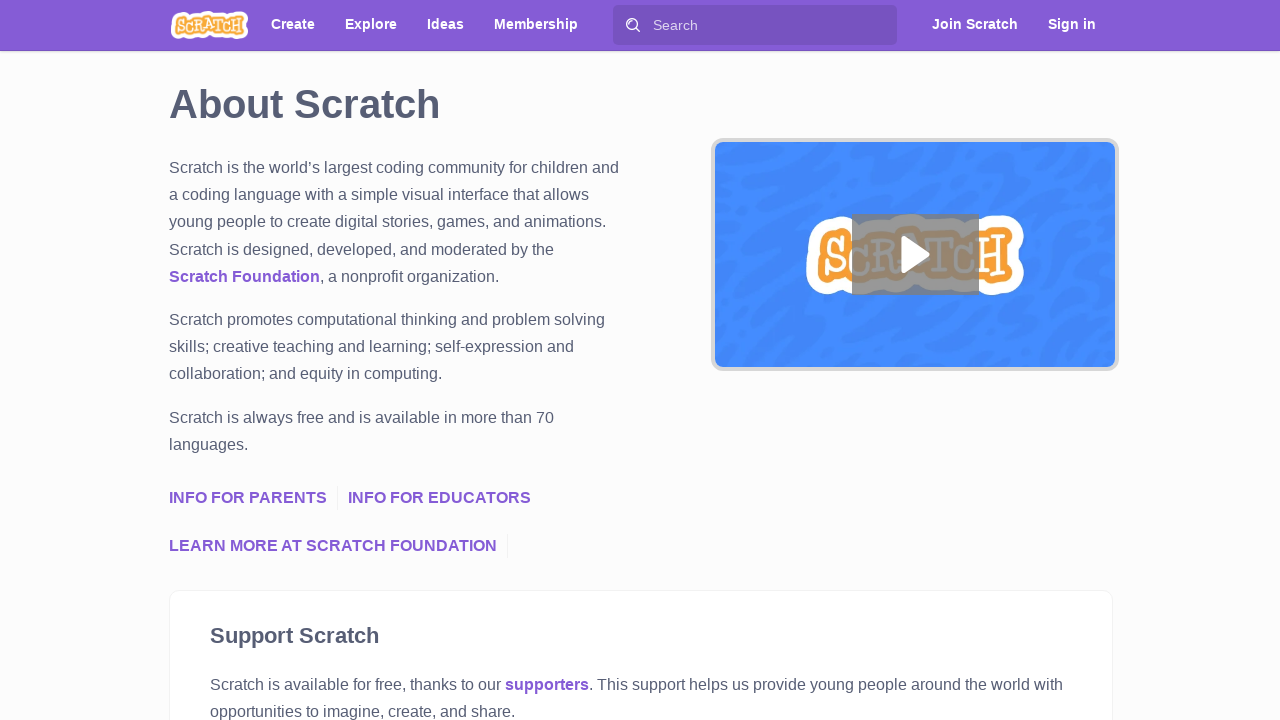

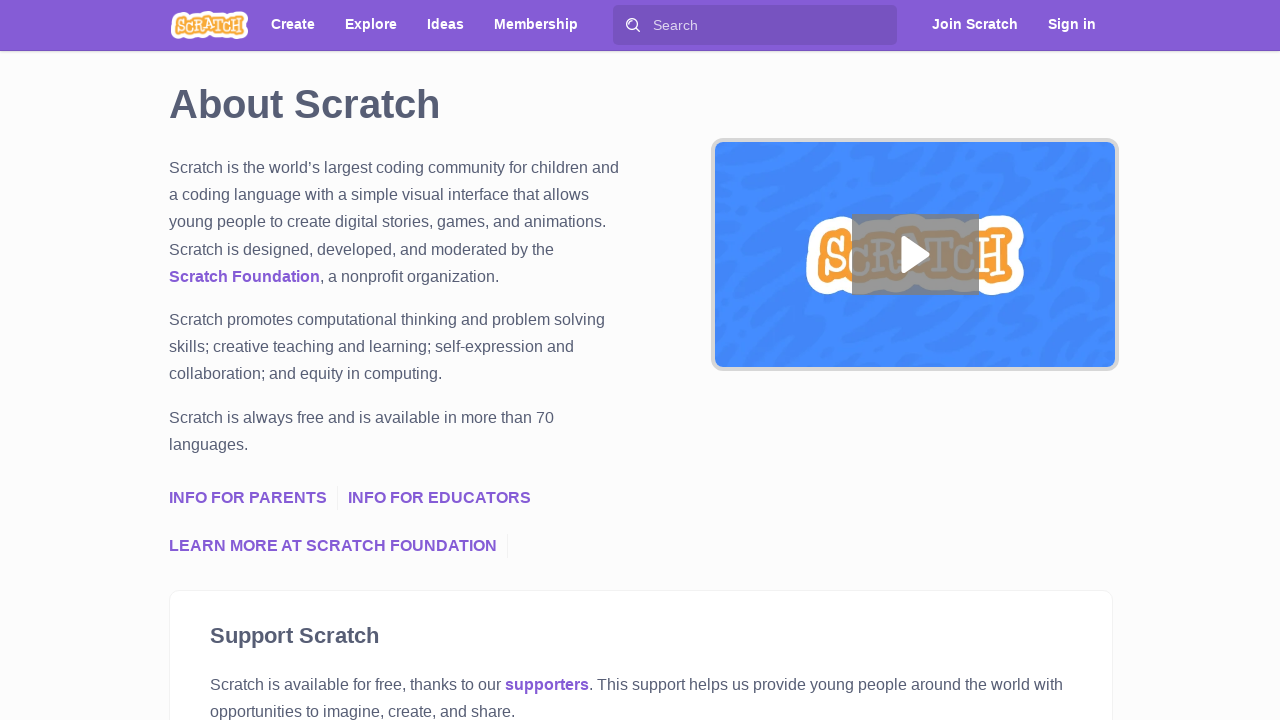